Tests joining a live session as a student by entering a student name in a prompt dialog, clicking OK, and then navigating through the interface using keyboard inputs (Tab and Enter).

Starting URL: https://live.monetanalytics.com/stu_proc/student.html#

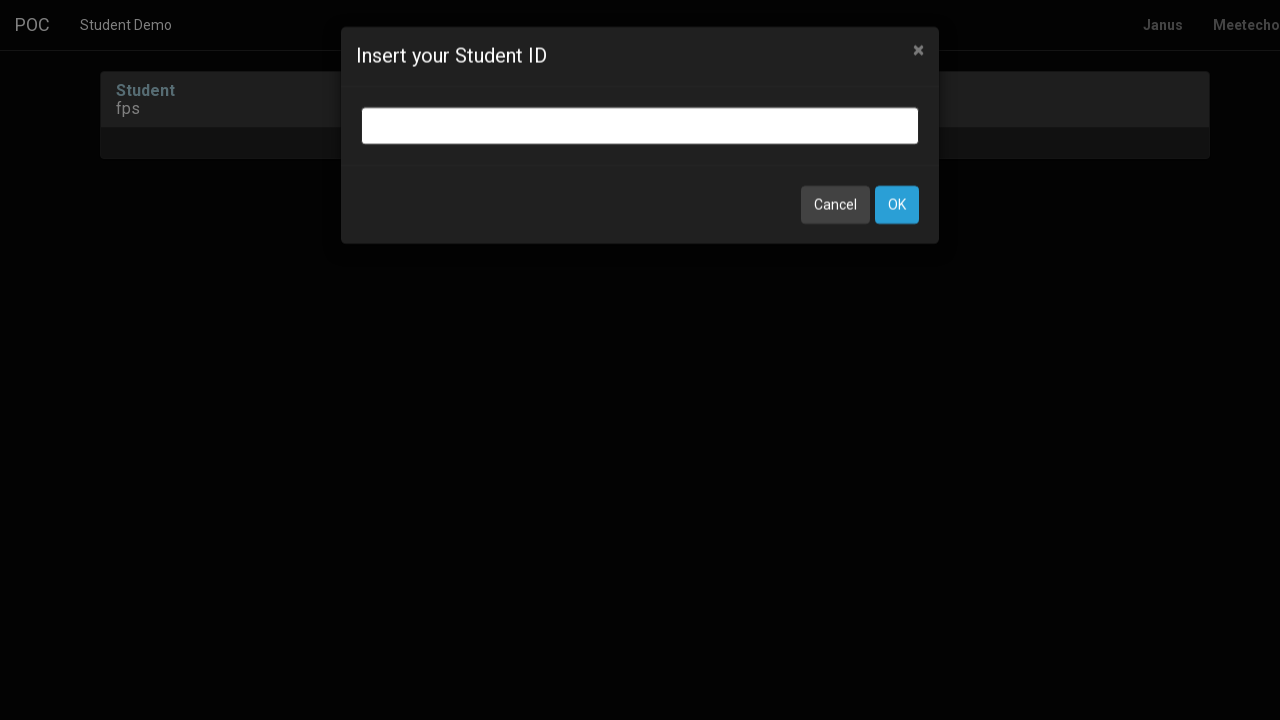

Name input dialog appeared
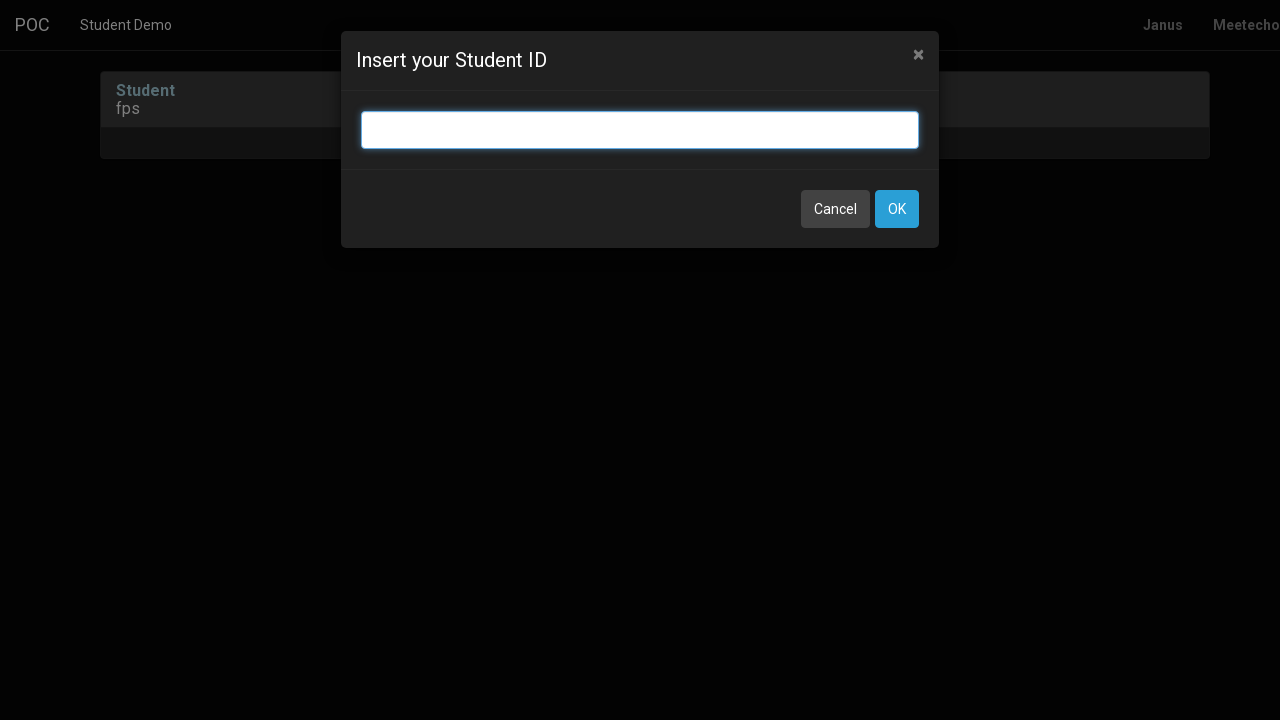

Filled student name field with 'Student-5' on input.bootbox-input.bootbox-input-text.form-control
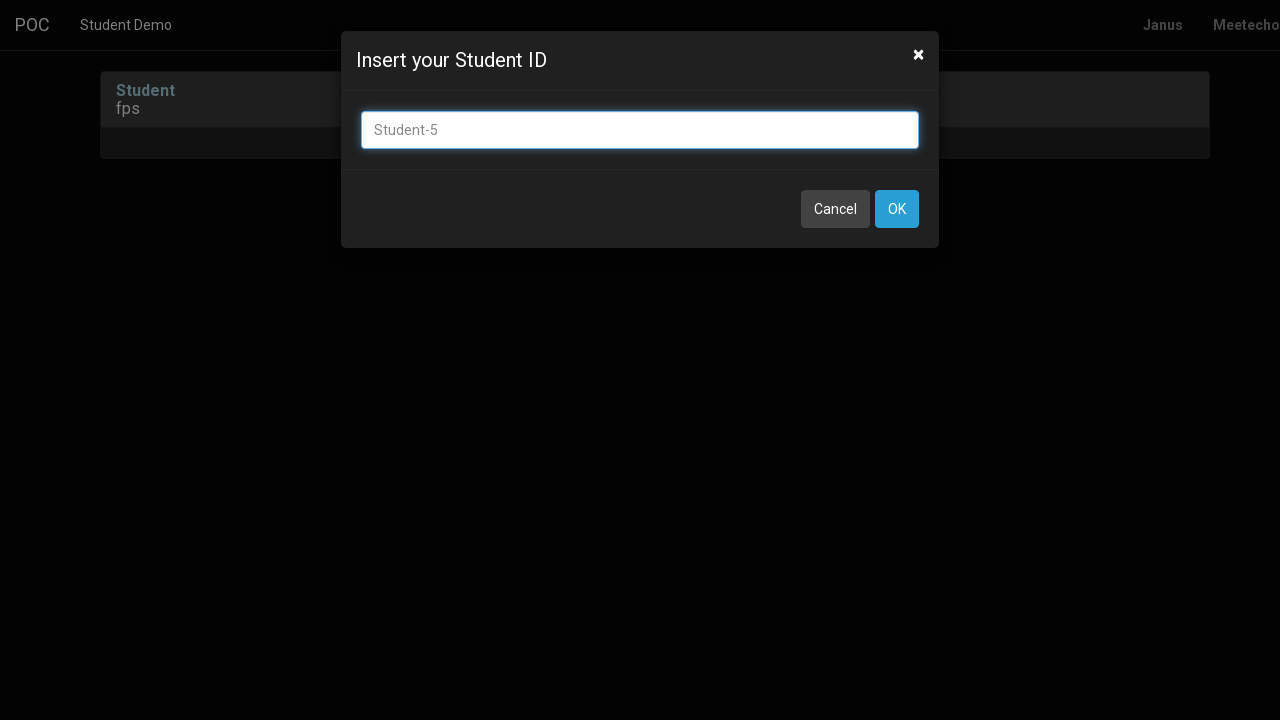

Clicked OK button to submit student name at (897, 209) on xpath=//button[contains(text(),'OK')]
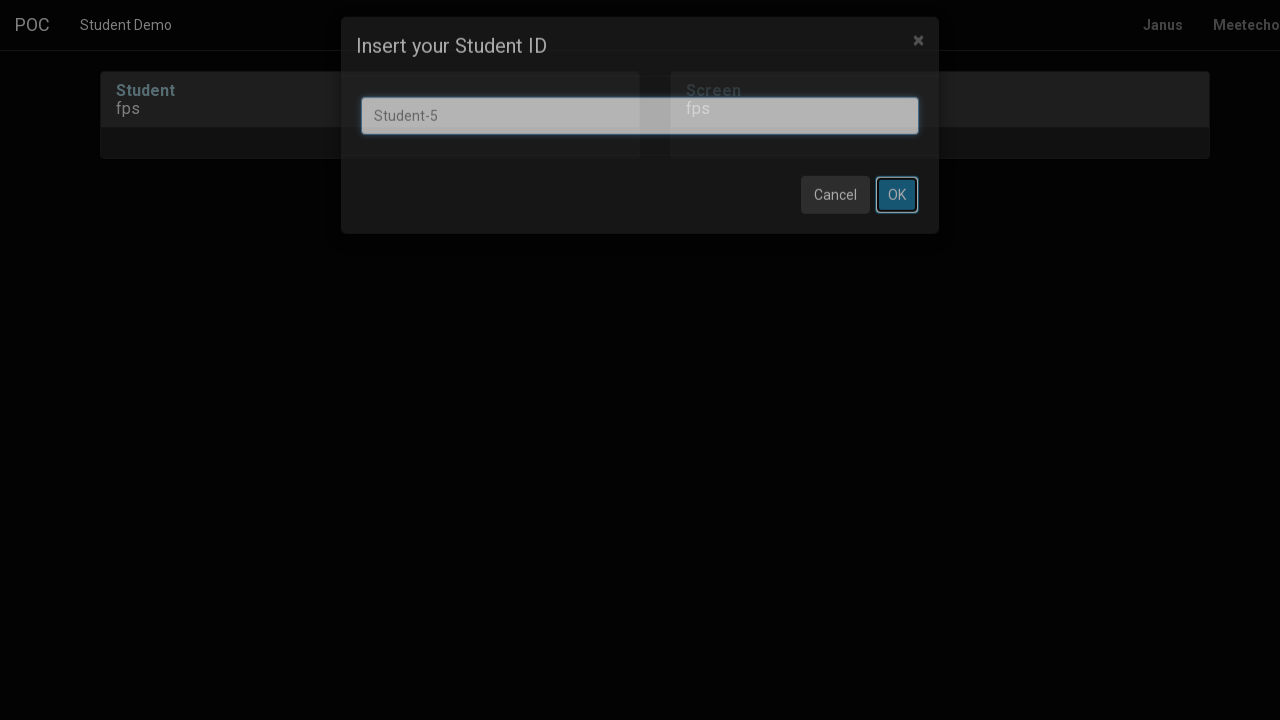

Waited 8 seconds for page to load after name submission
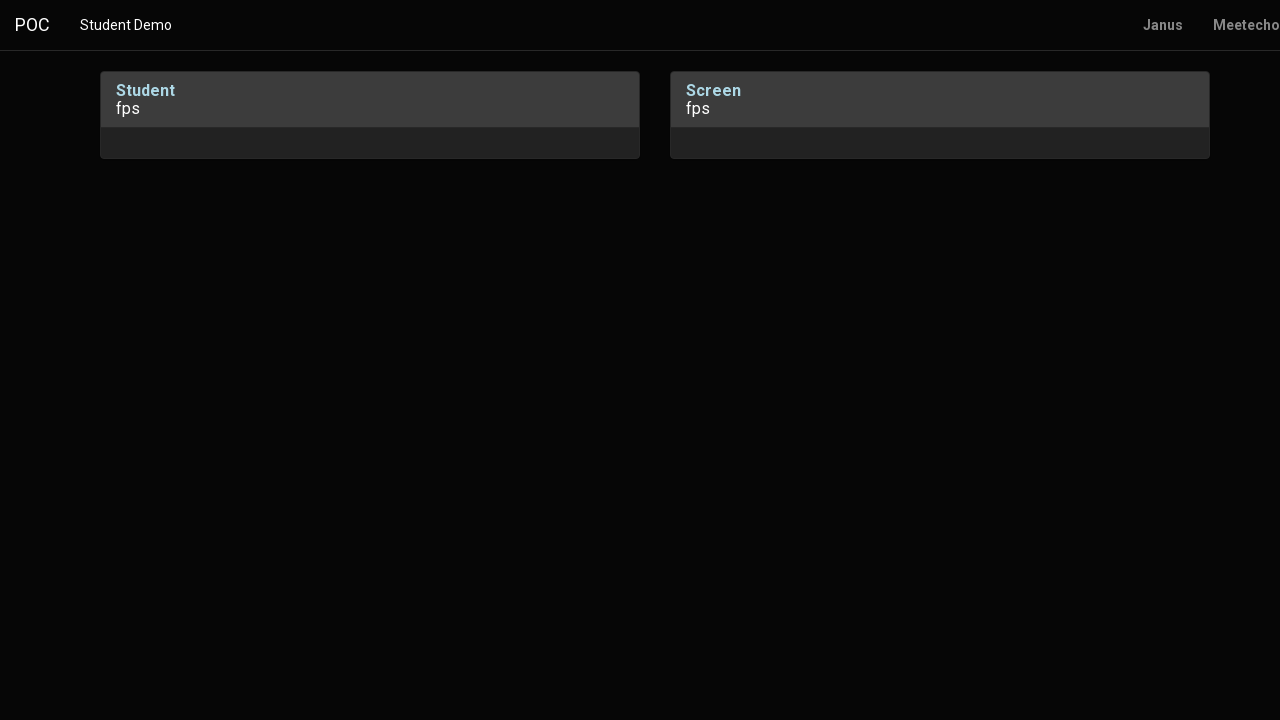

Pressed Tab key to navigate interface
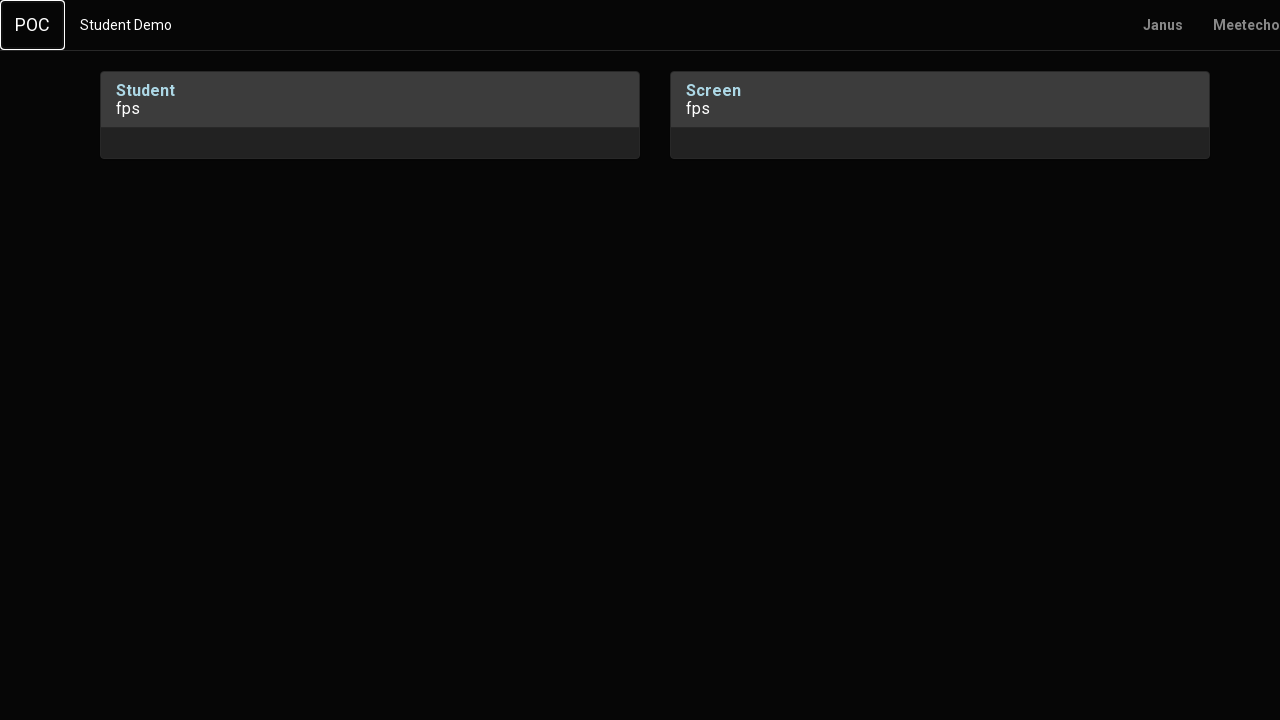

Waited 1 second
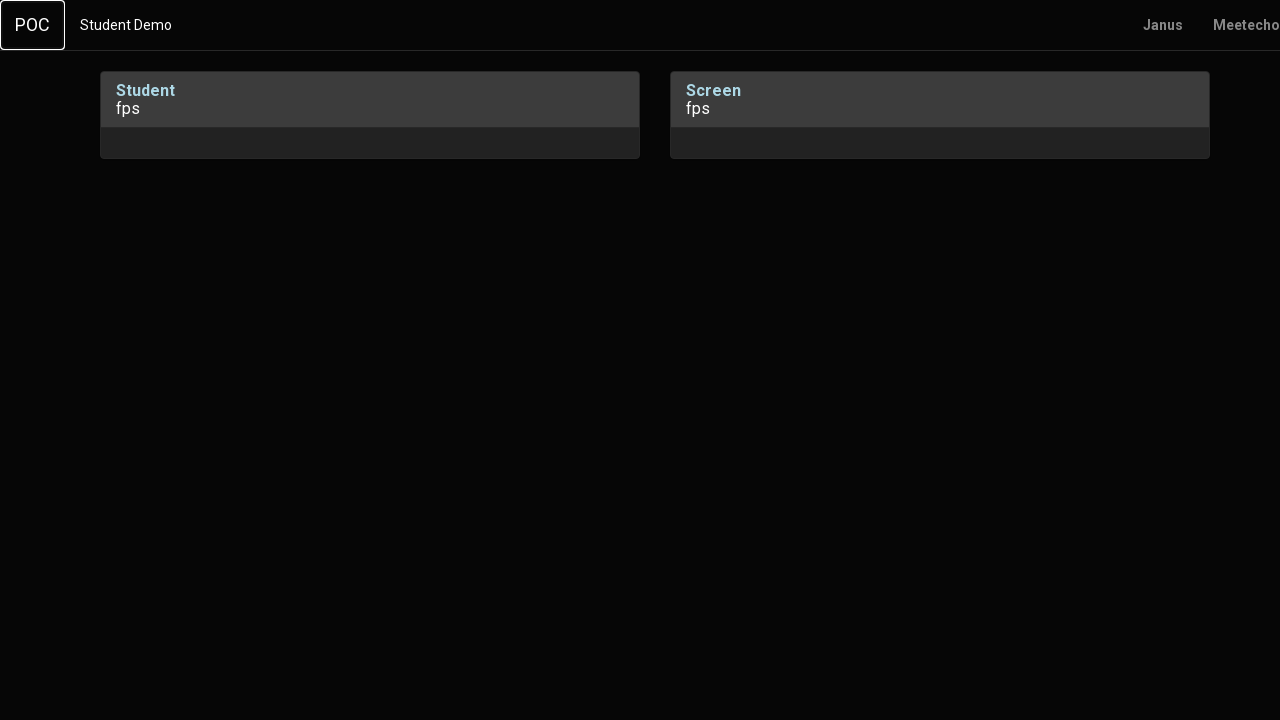

Pressed Enter key to confirm selection
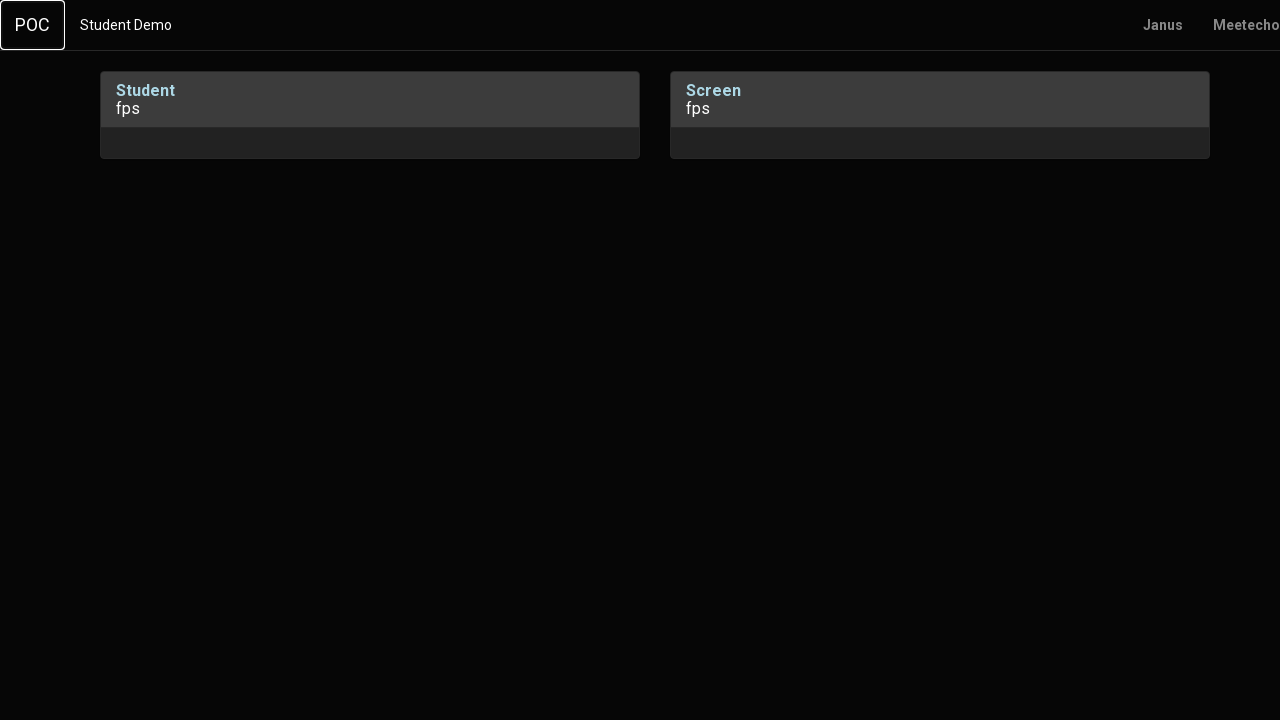

Waited 2 seconds
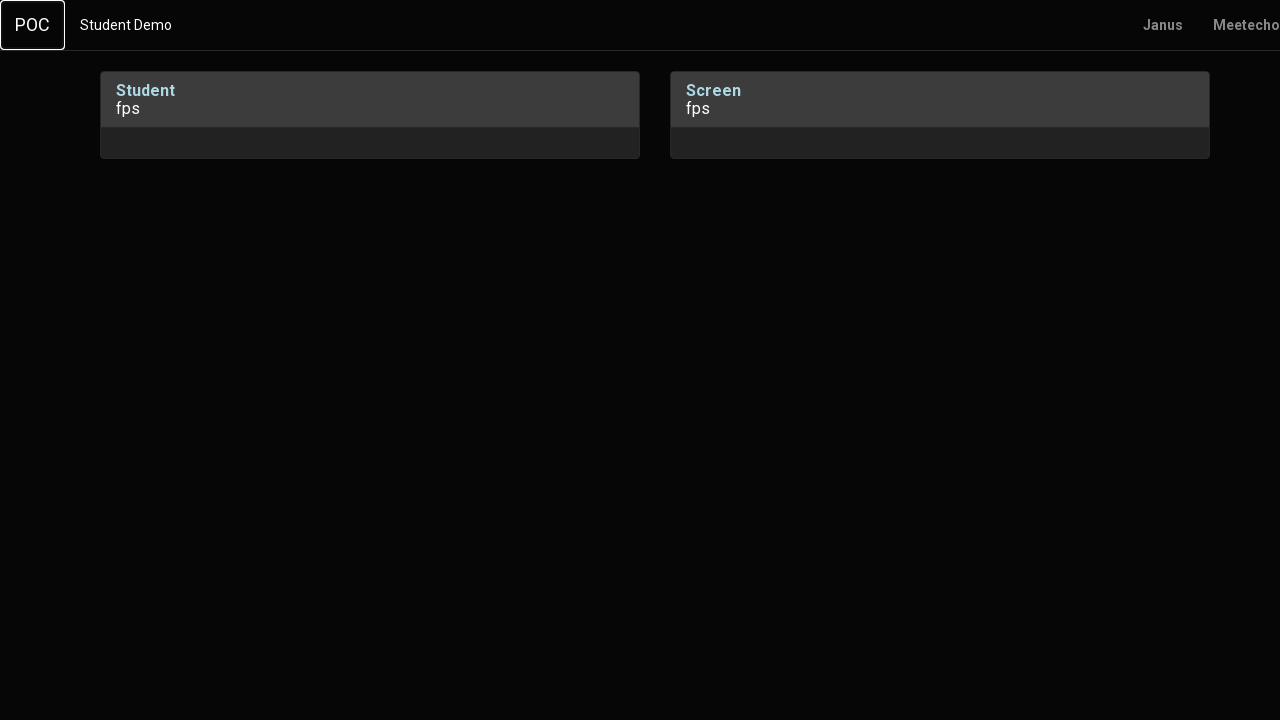

Pressed Tab key to navigate interface (first)
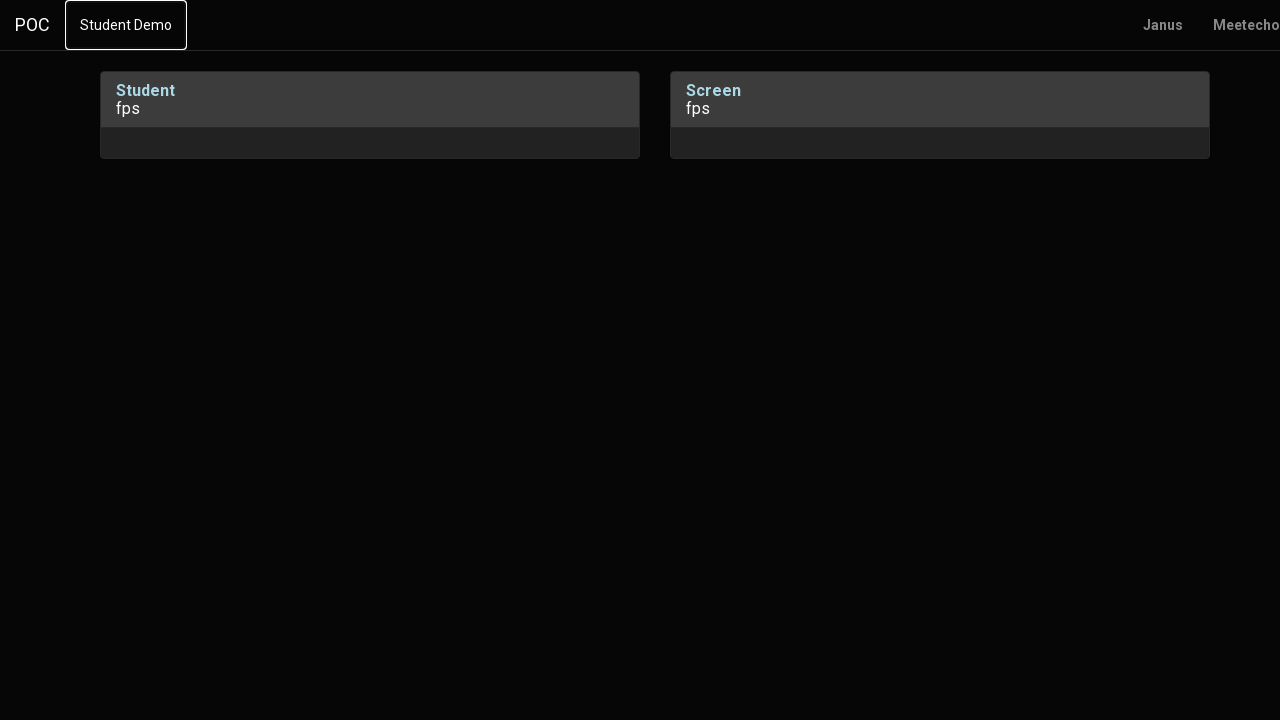

Waited 1 second
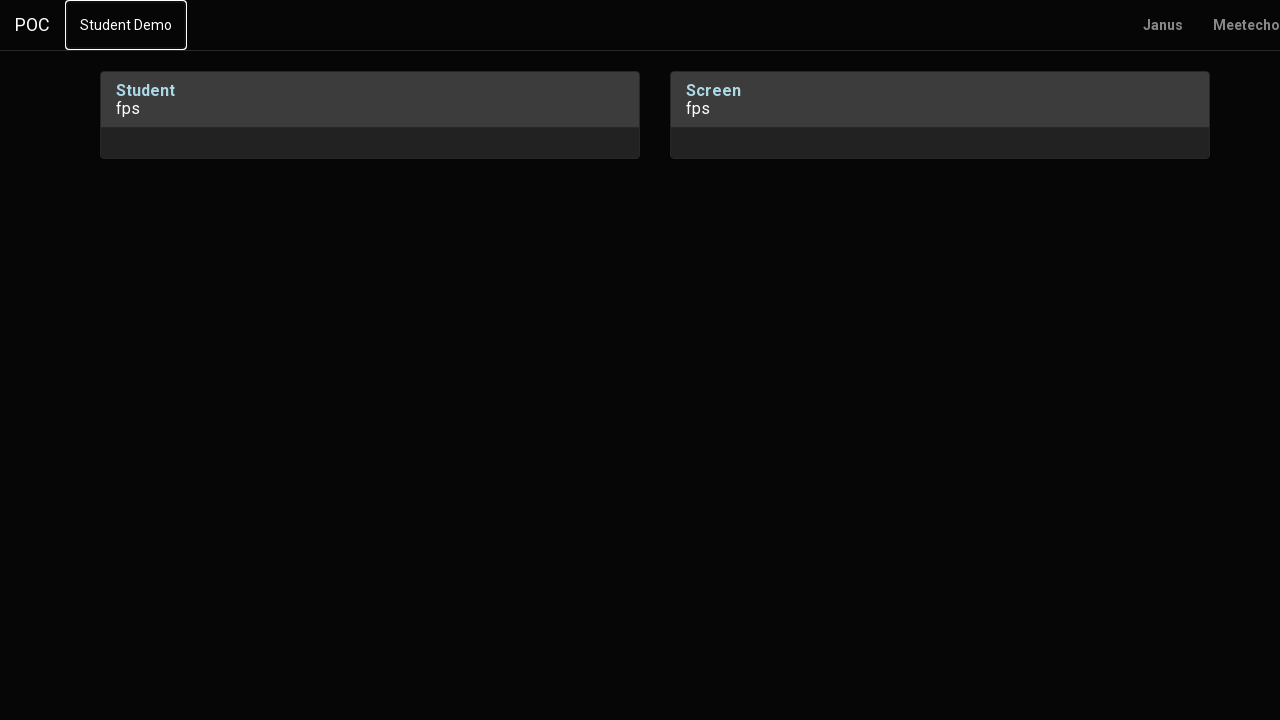

Pressed Tab key to navigate interface (second)
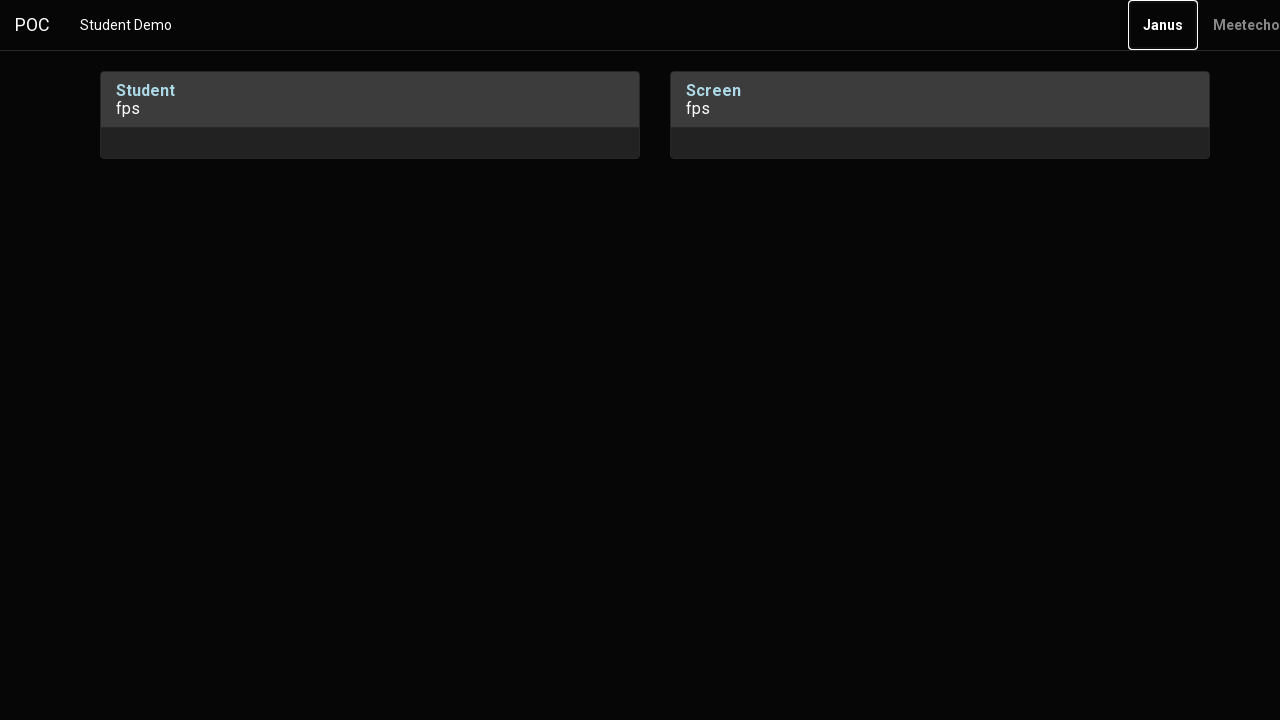

Waited 2 seconds
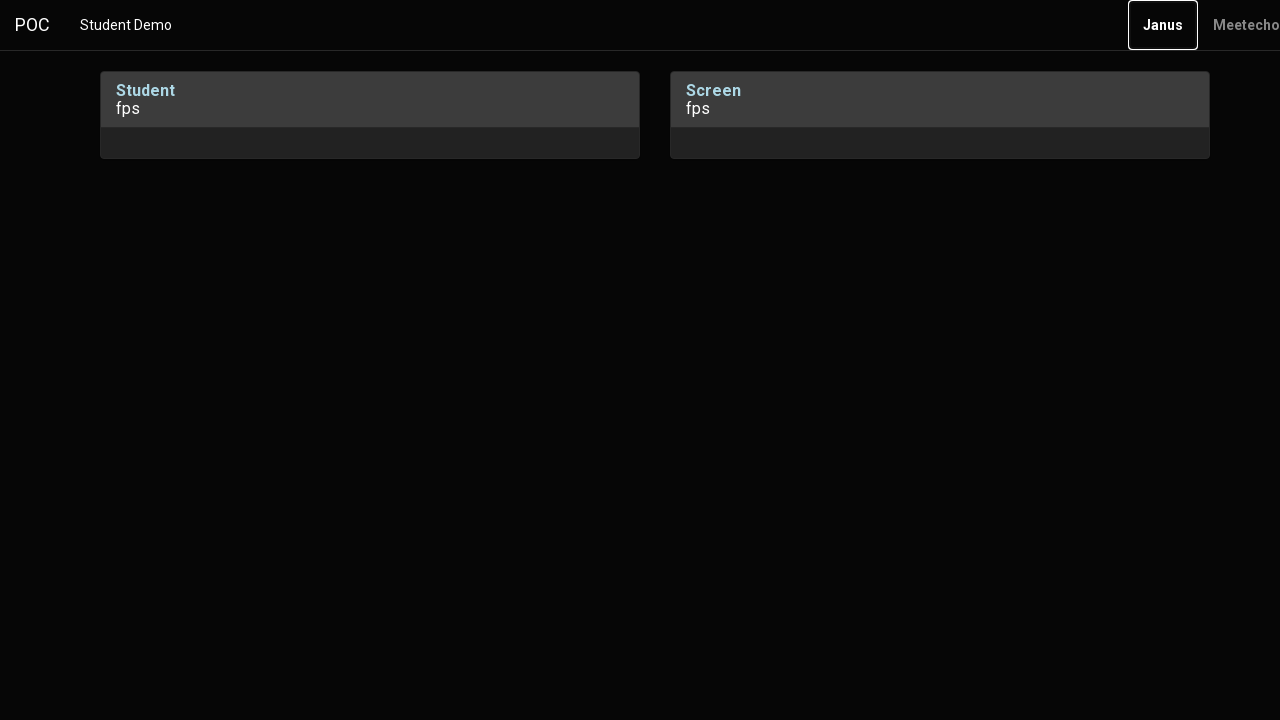

Pressed Enter key to confirm final selection
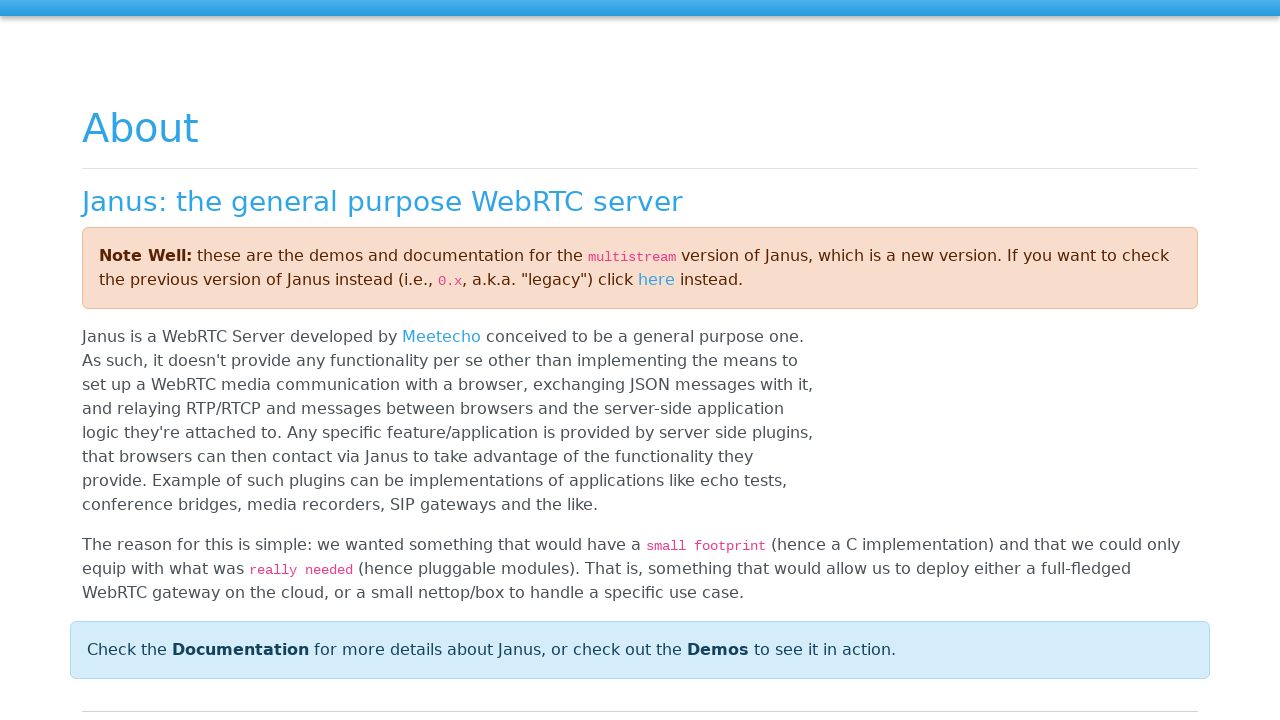

Waited 5 seconds for live session to initialize
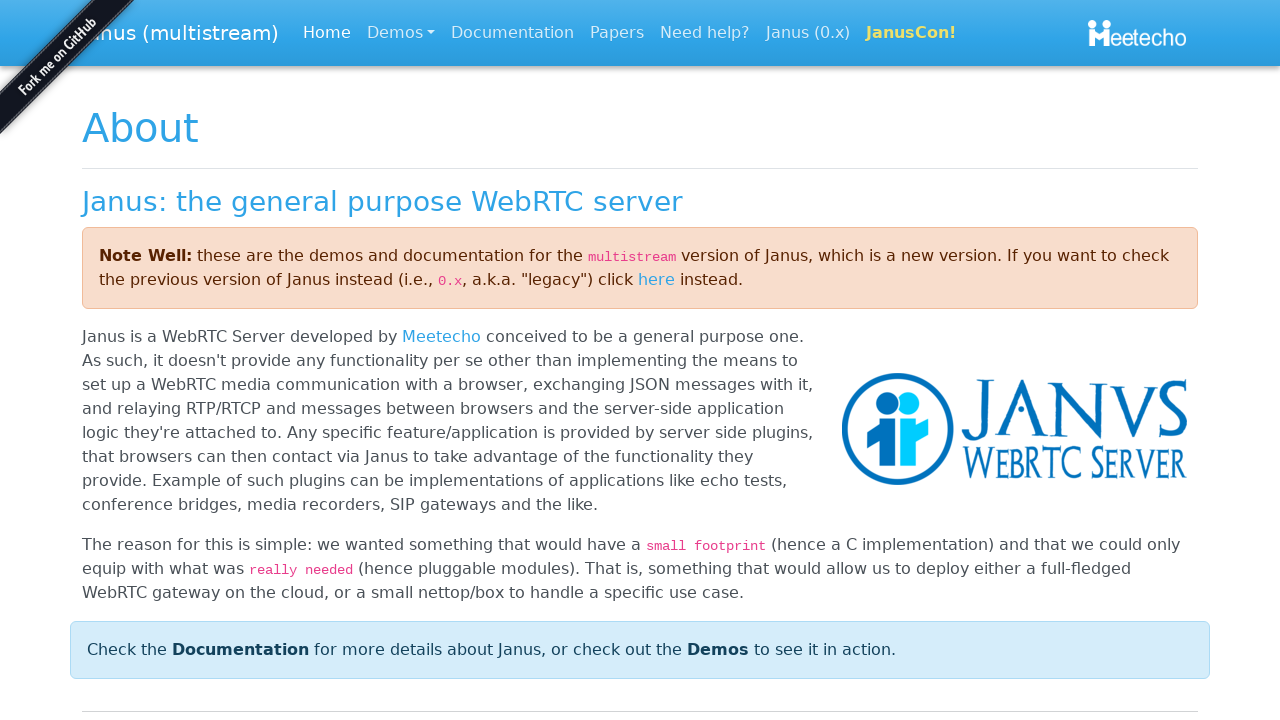

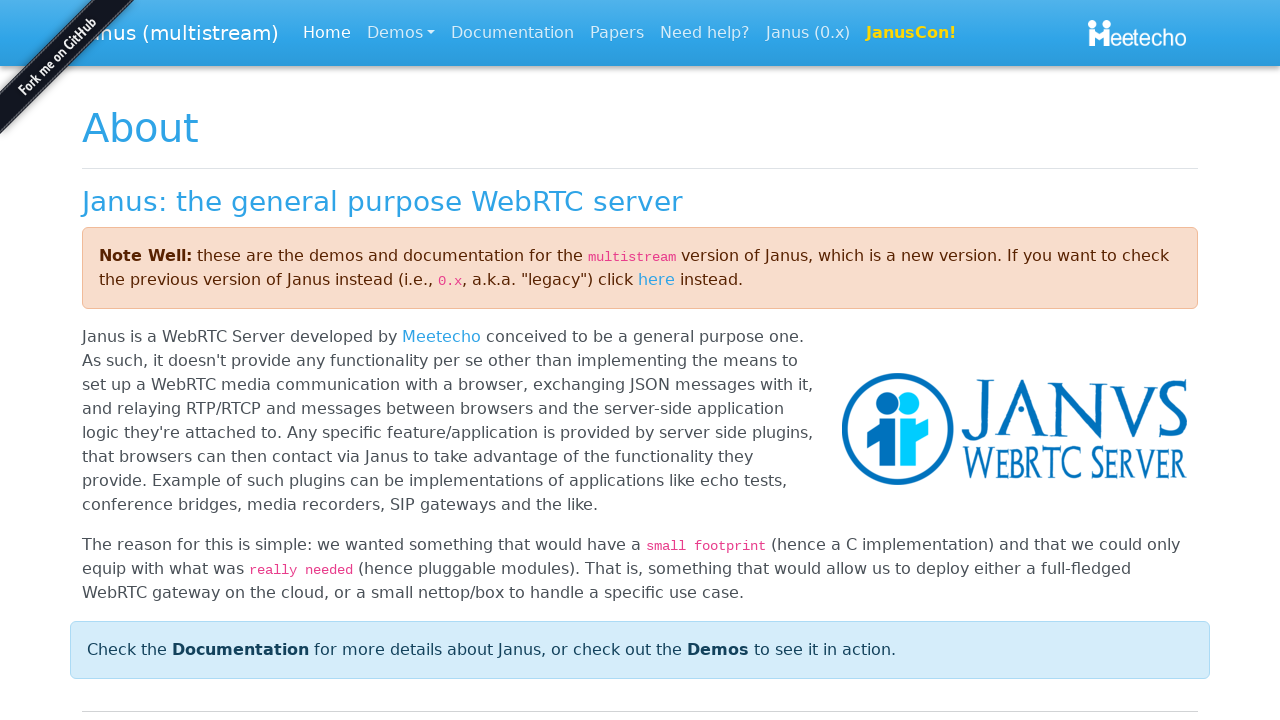